Tests radio button functionality by checking element states (displayed, enabled, selected) and then clicking a female gender radio button to verify it becomes selected.

Starting URL: https://testautomationpractice.blogspot.com/

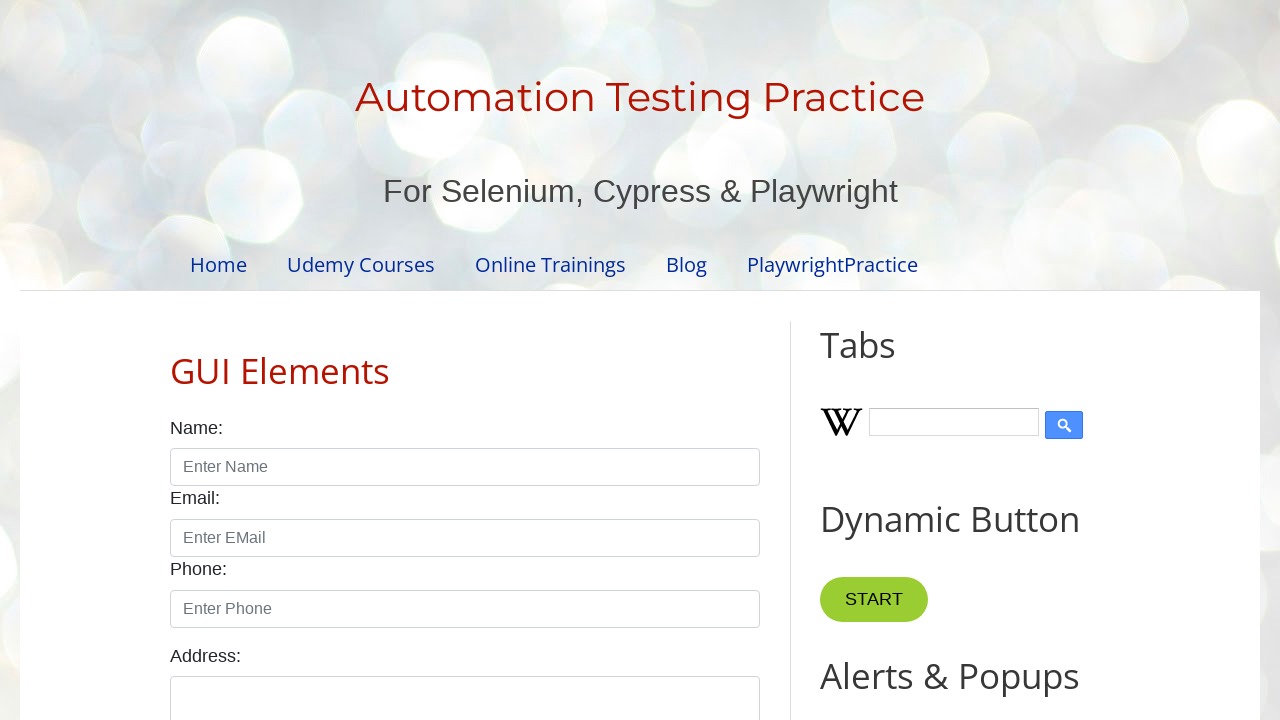

Waited for gender radio button to be visible
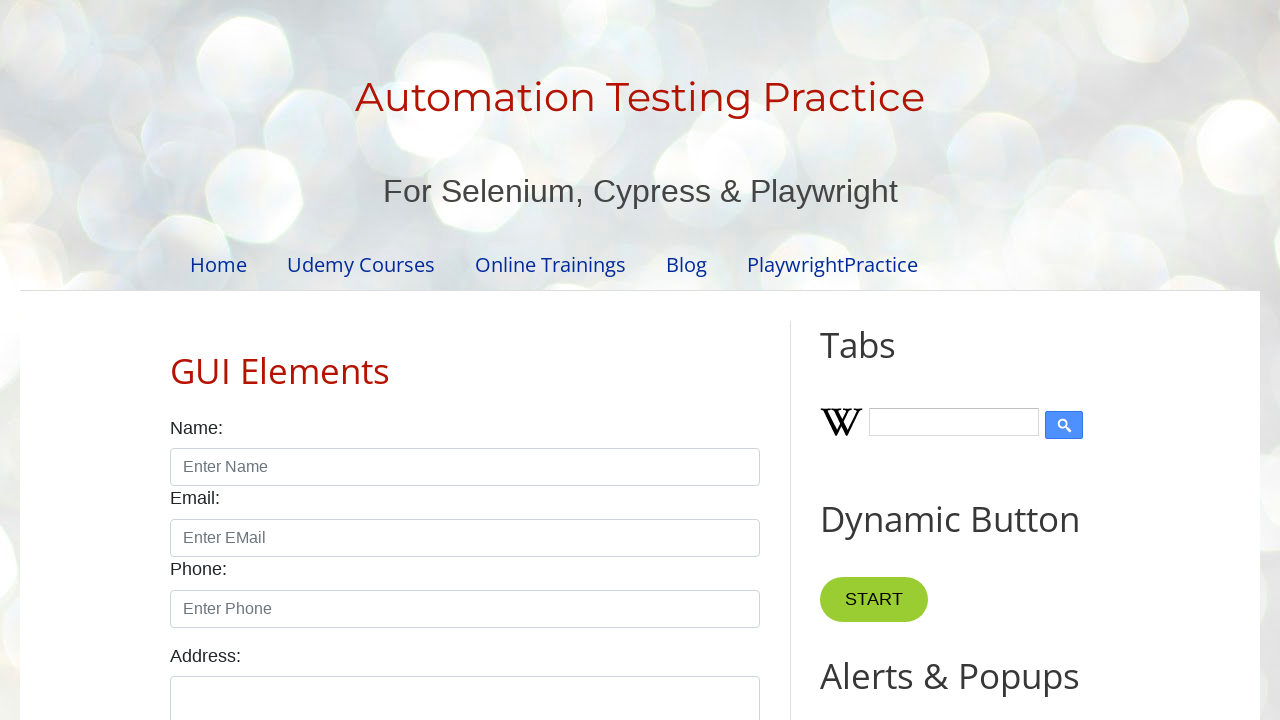

Located the first gender radio button element
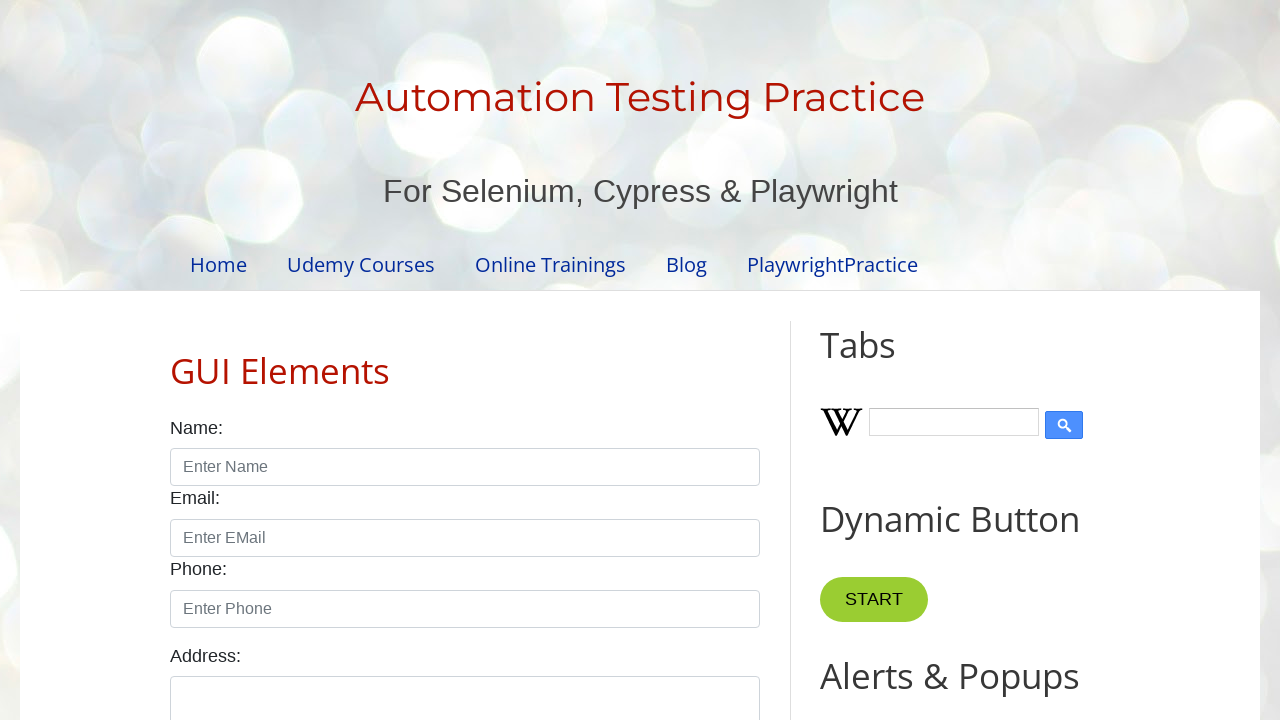

Clicked on the female gender radio button at (250, 360) on #female
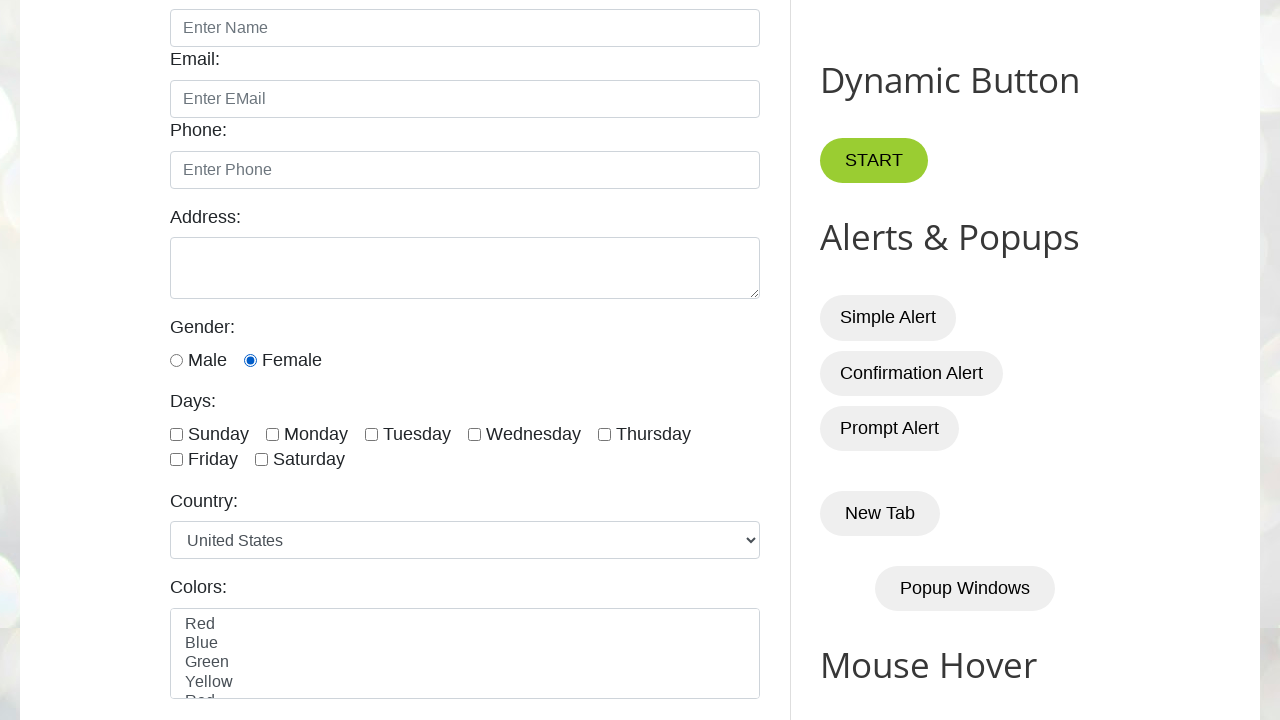

Verified that female radio button is selected
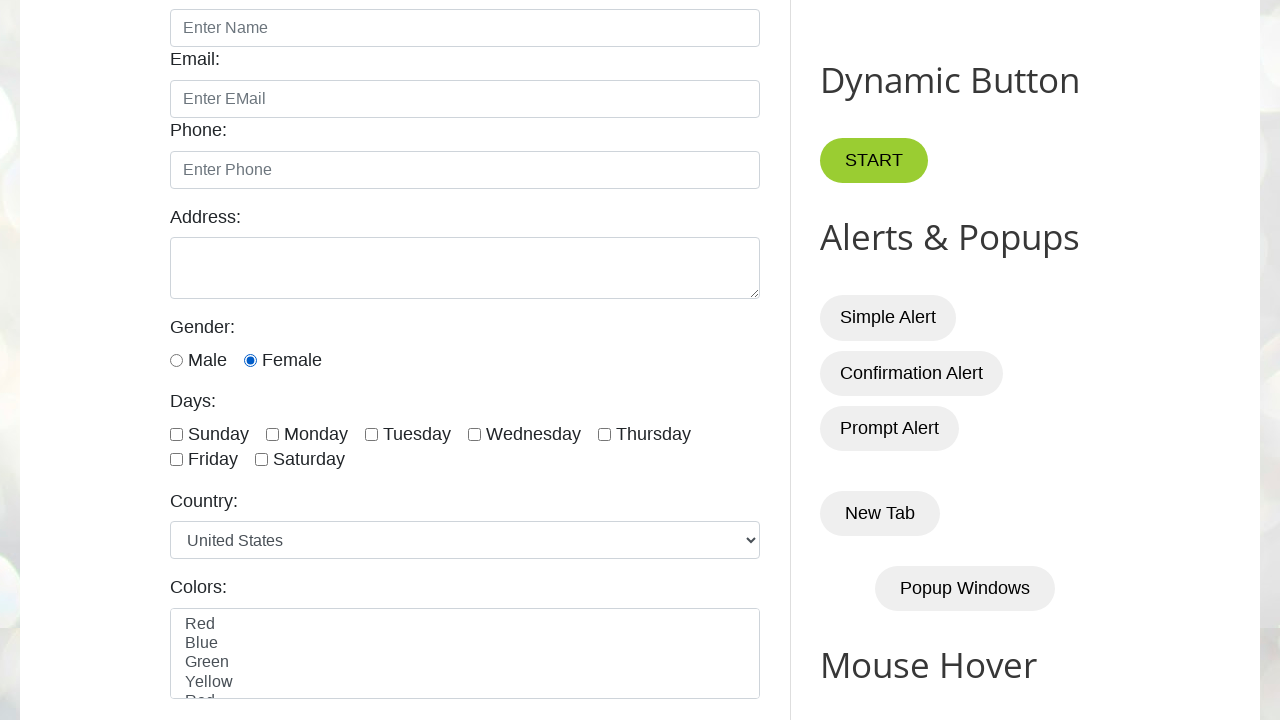

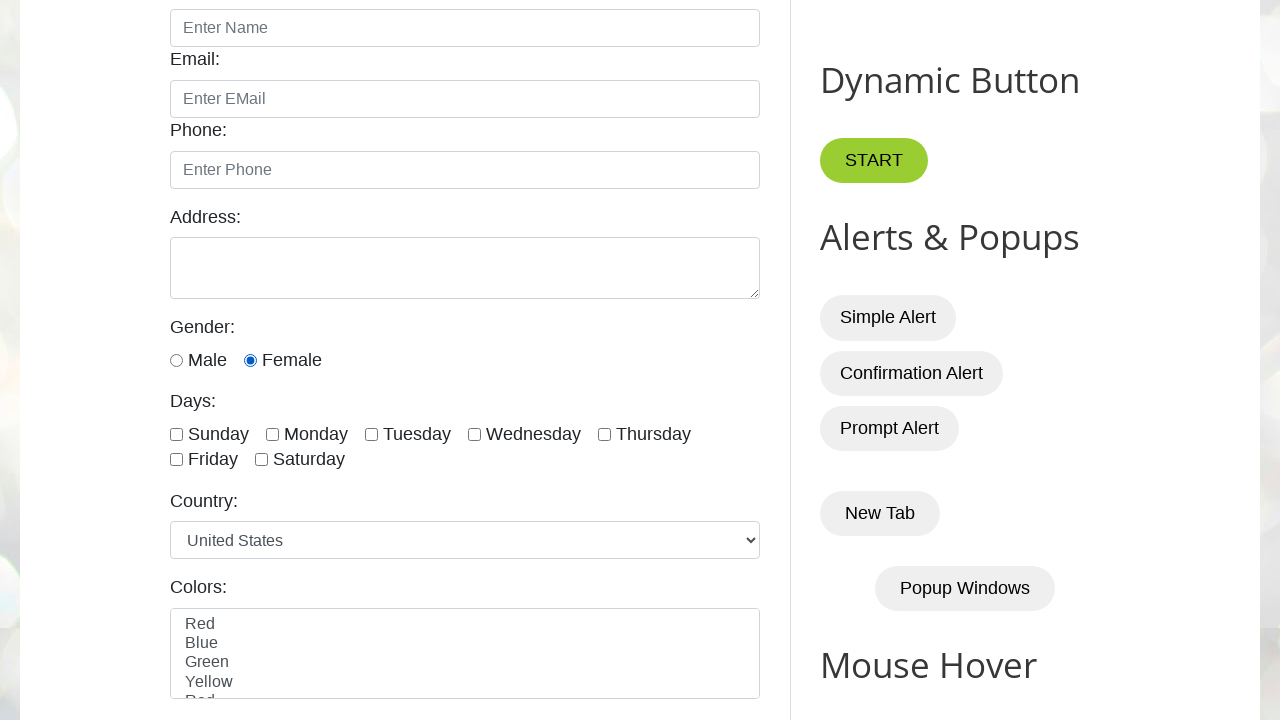